Mocks the fruit API to return custom data and verifies the mocked fruit appears on the page

Starting URL: https://demo.playwright.dev/api-mocking

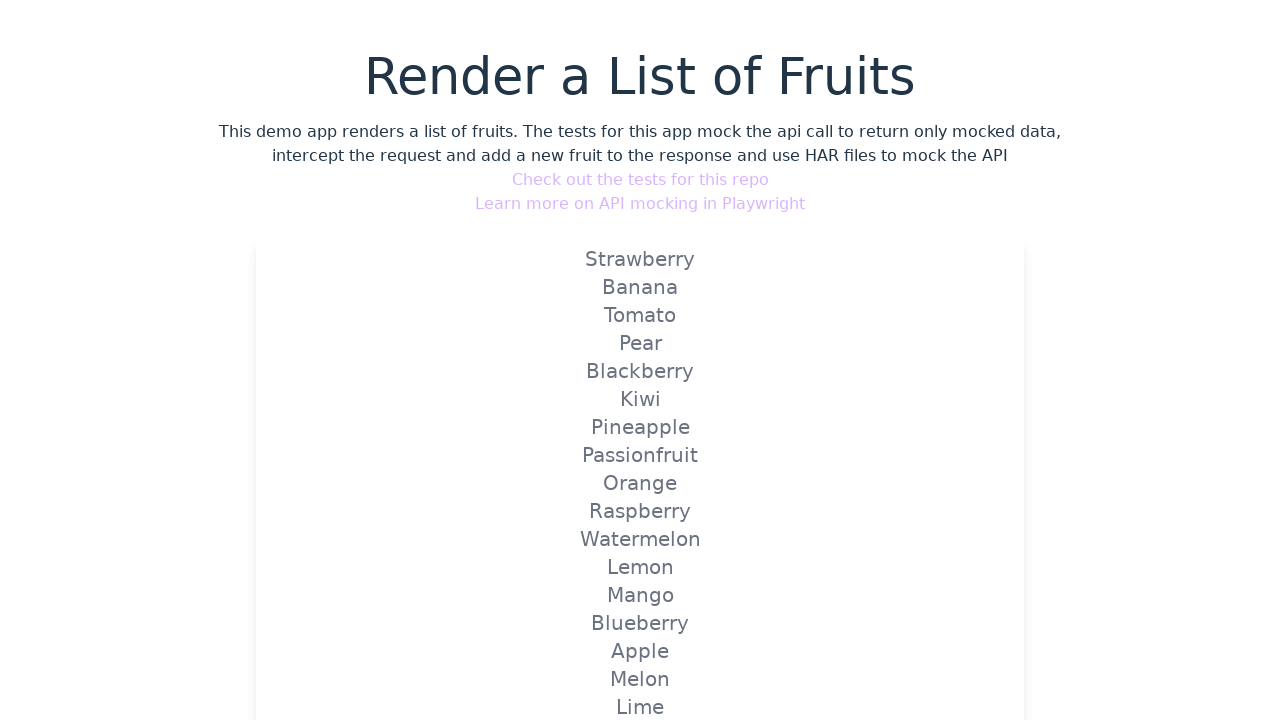

Set up route interception to mock the fruit API
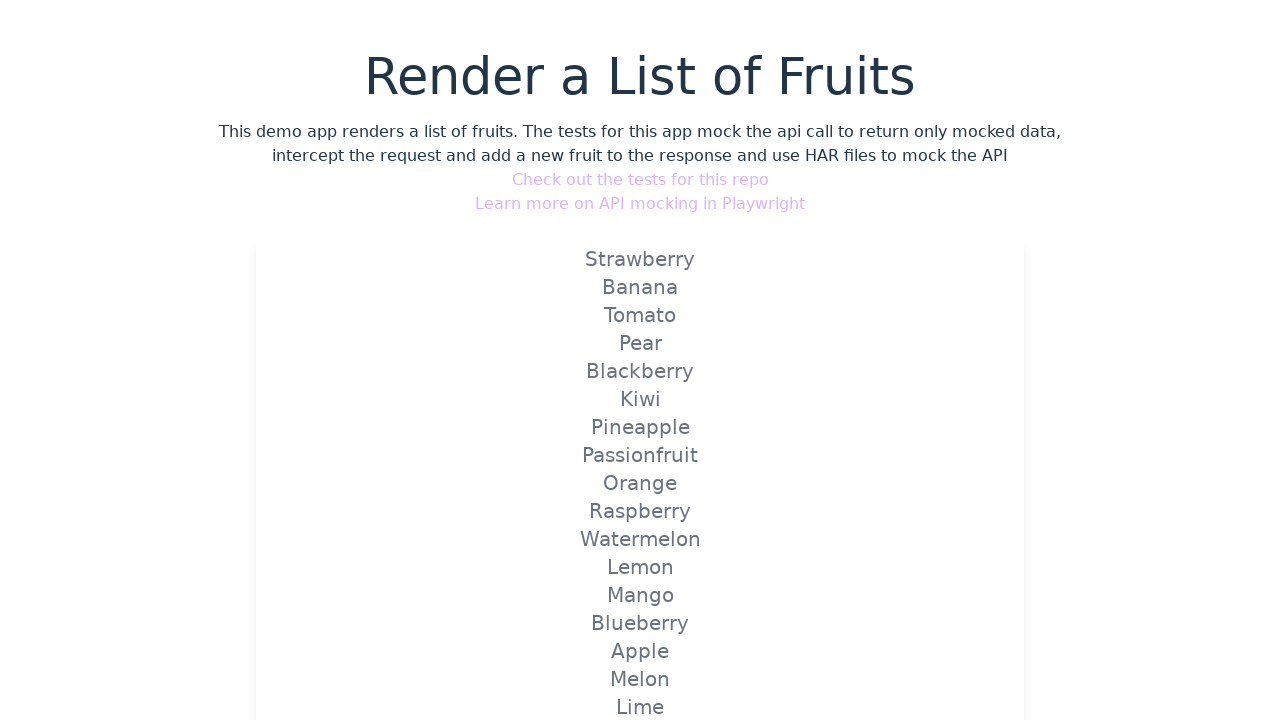

Reloaded page to trigger the mocked fruit API response
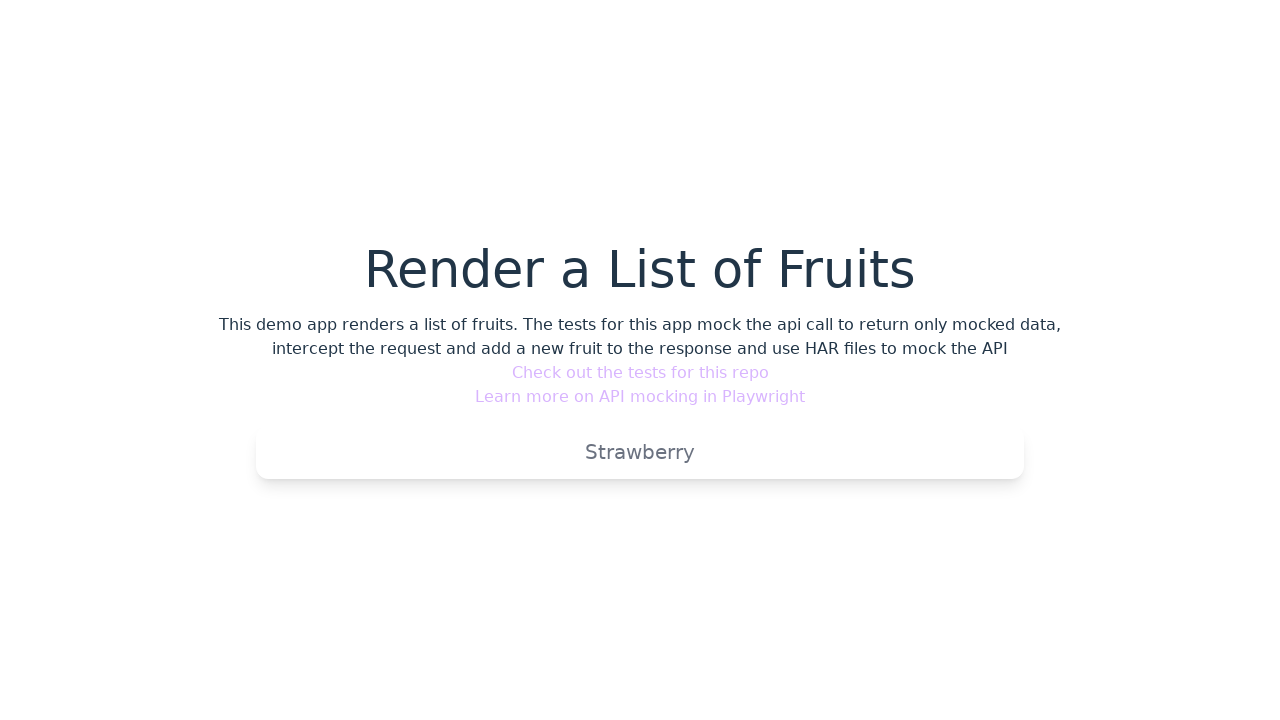

Verified that mocked fruit 'Strawberry' appeared on the page
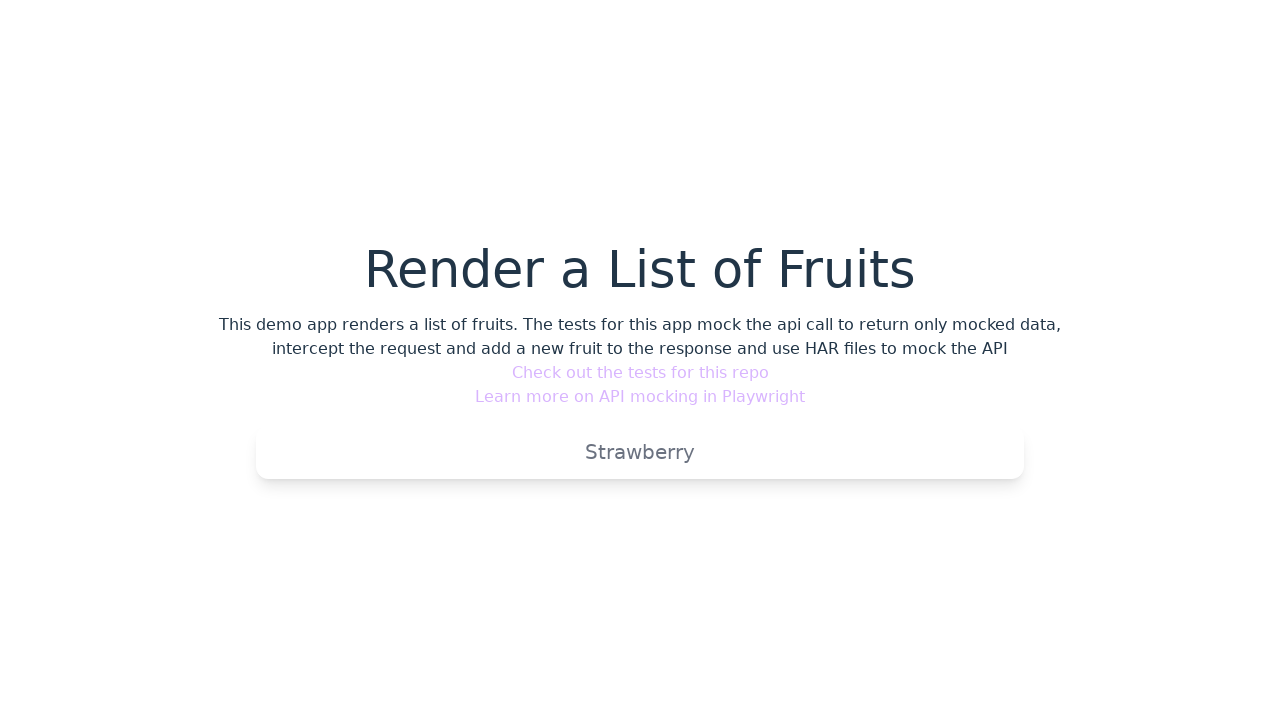

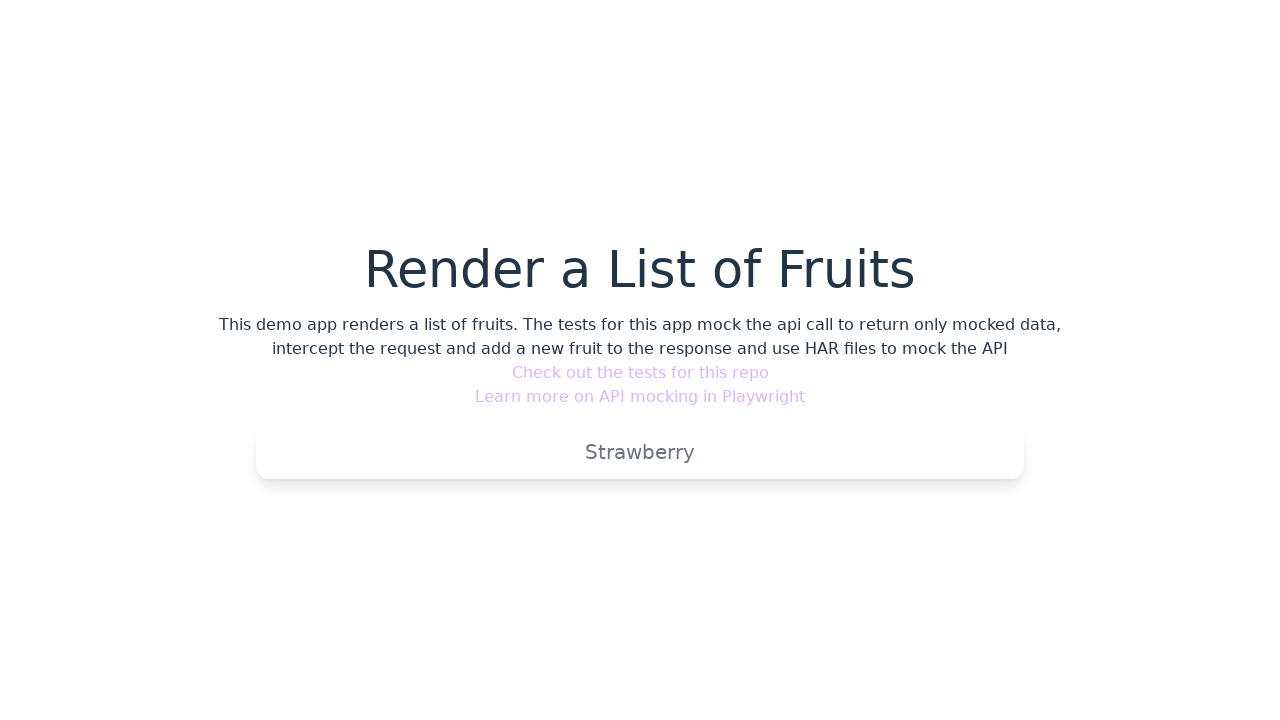